Tests scrolling functionality by scrolling the page and a table element, then verifies the sum of values in a table column matches the displayed total

Starting URL: https://rahulshettyacademy.com/AutomationPractice/

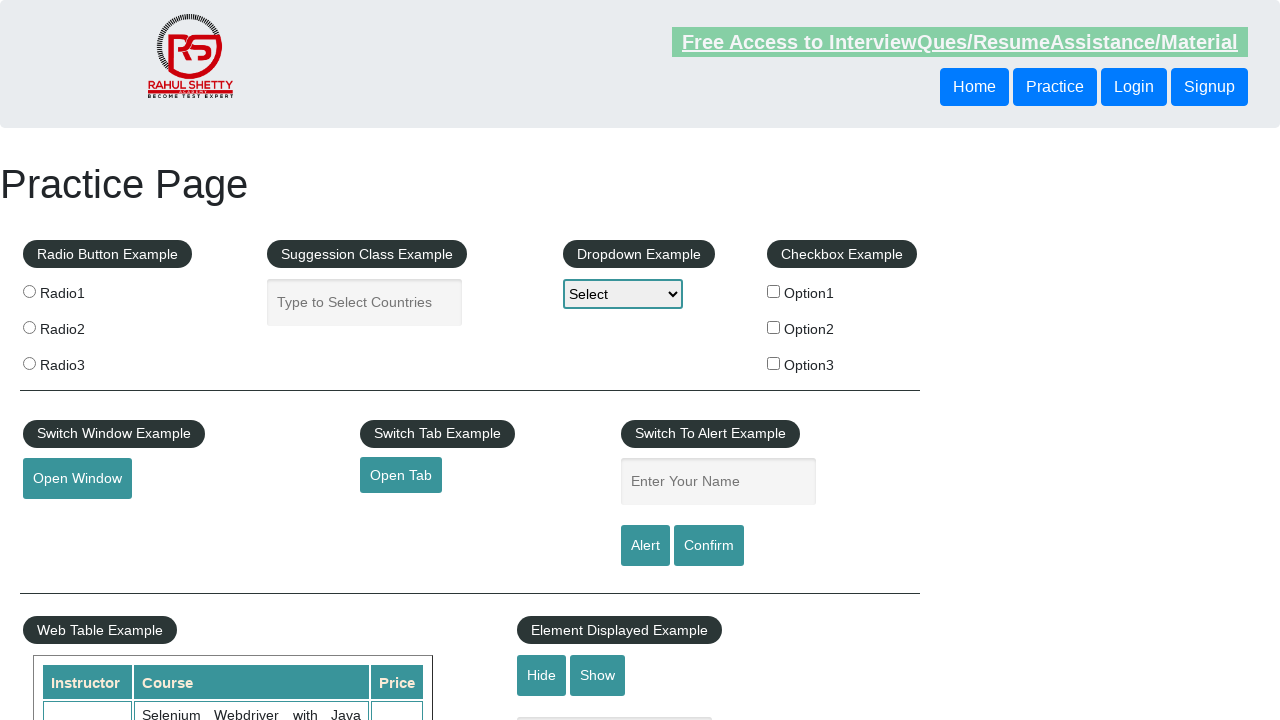

Navigated to AutomationPractice page
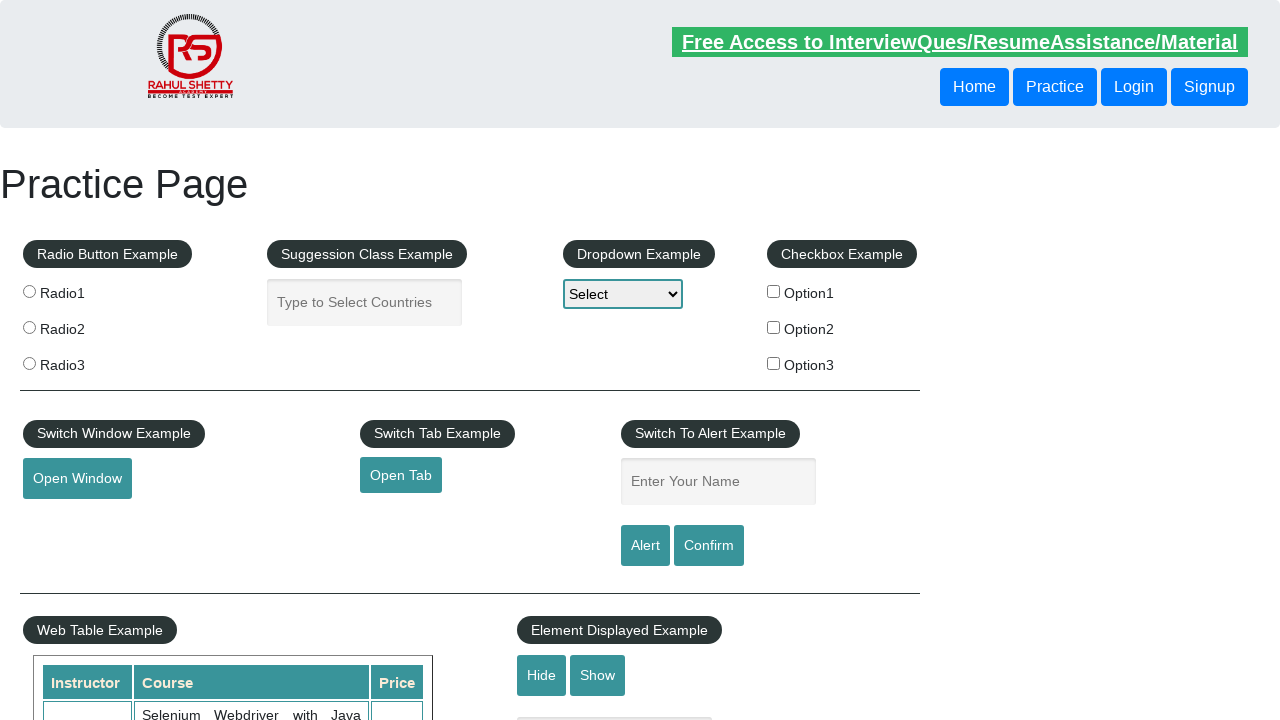

Scrolled main window down by 500 pixels
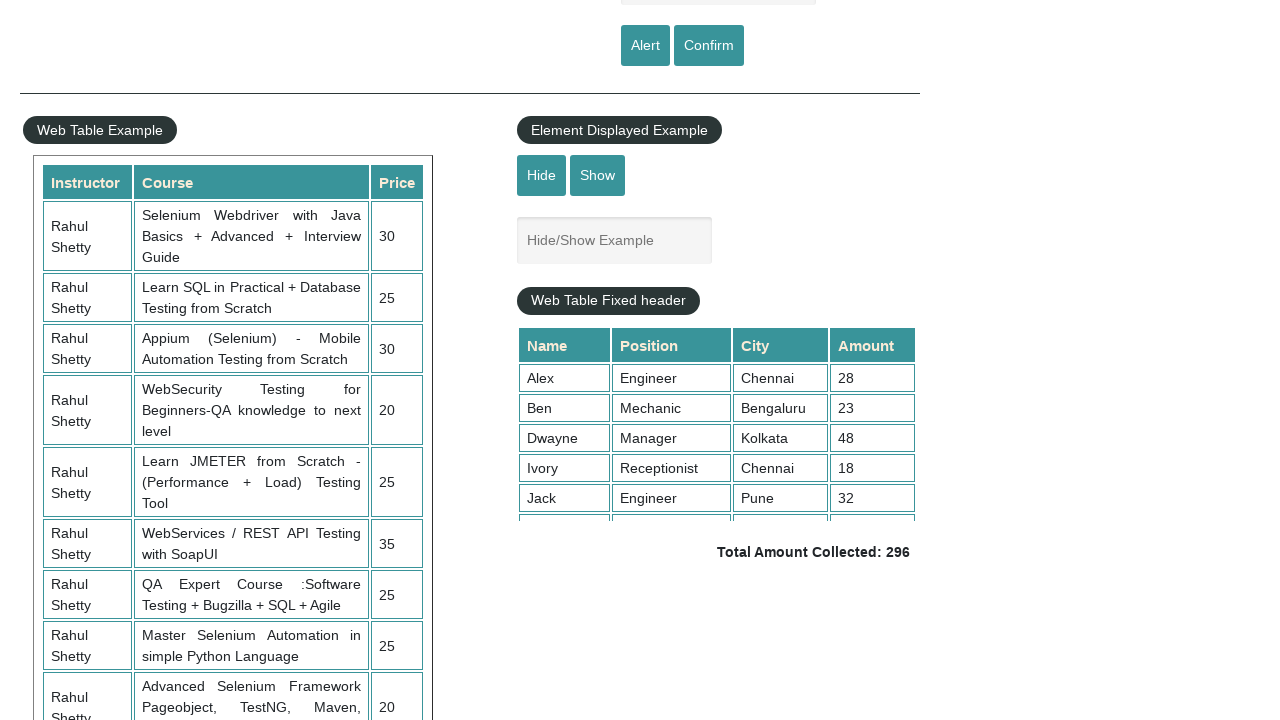

Scrolled table element down by 500 pixels
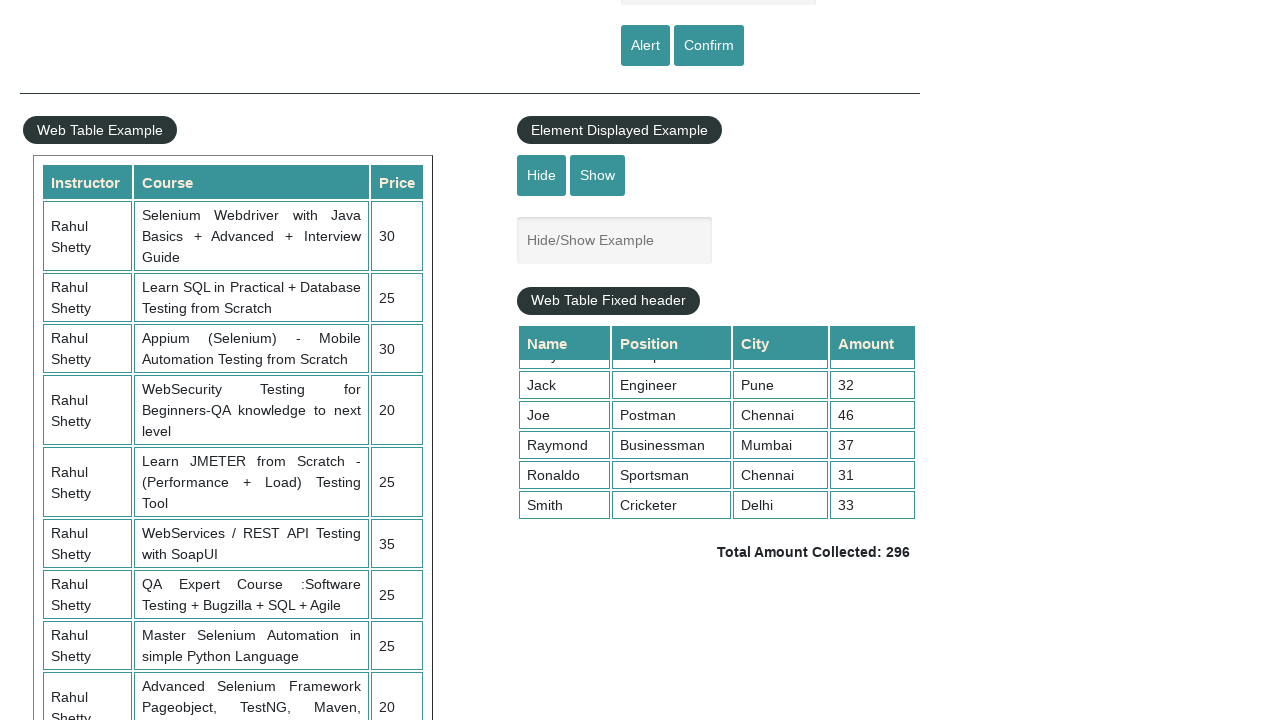

Retrieved all values from 4th column of table
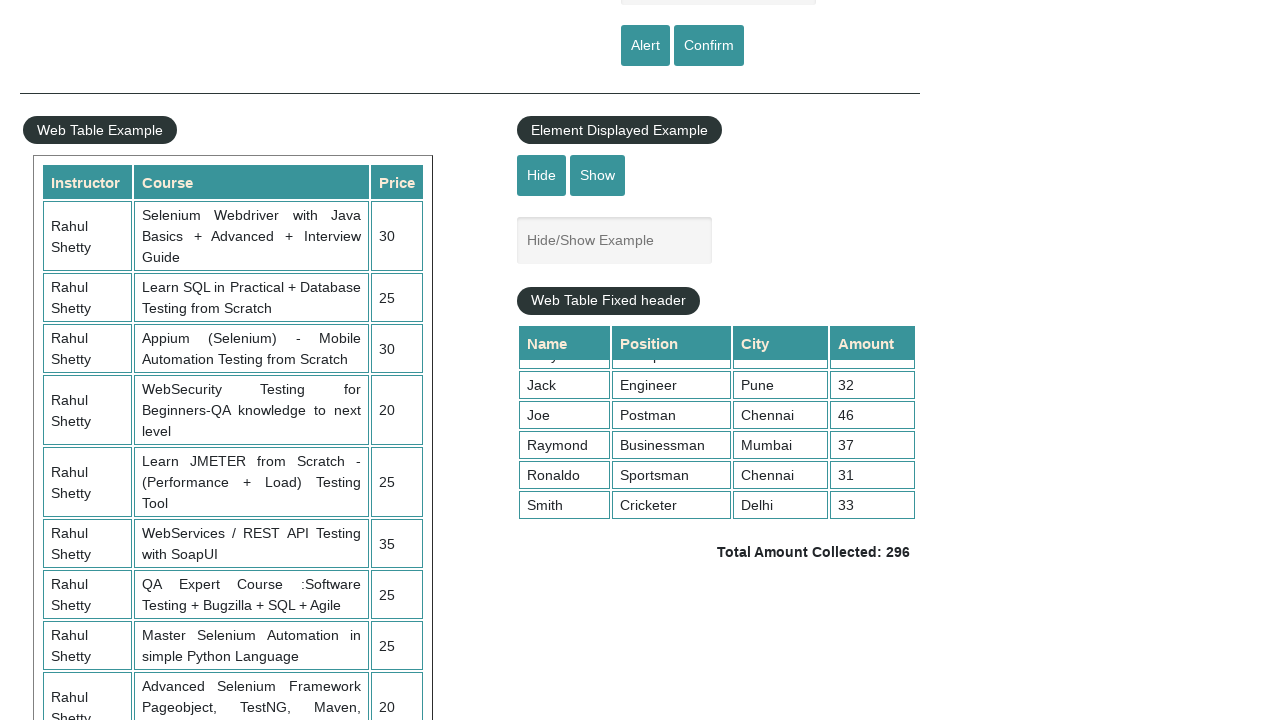

Calculated sum of column values: 296
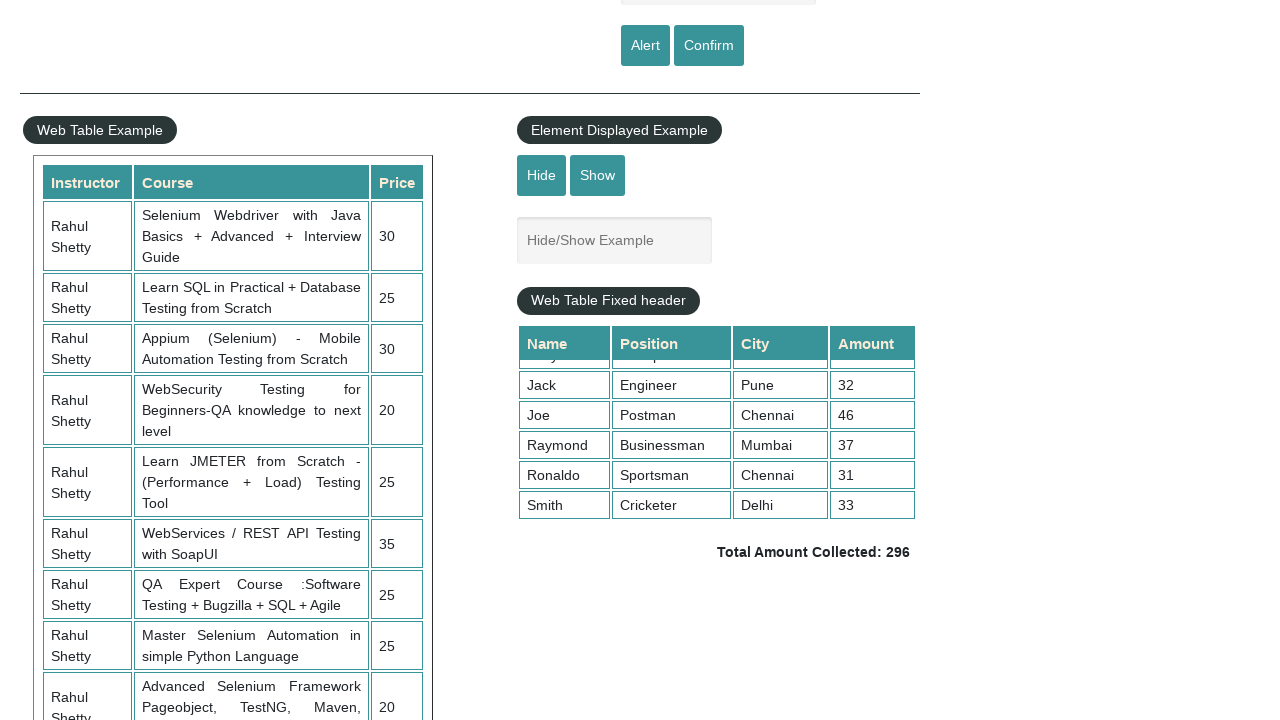

Retrieved displayed total amount text
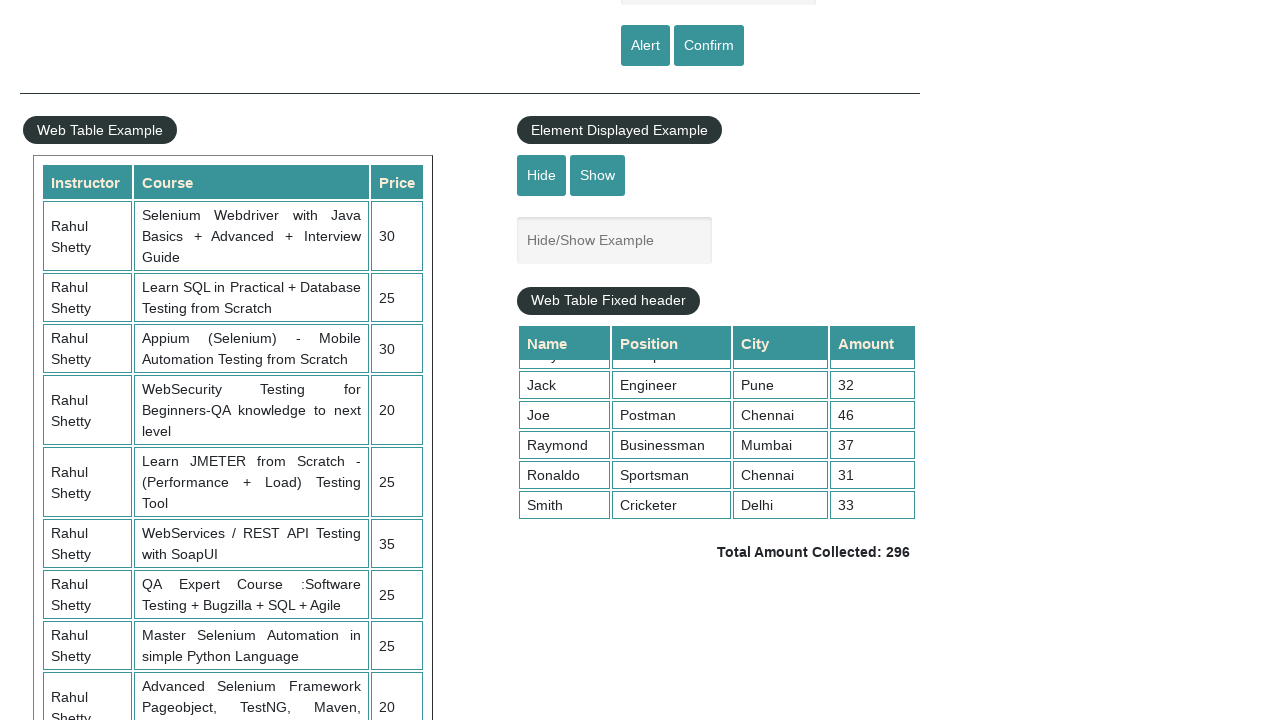

Extracted displayed sum from total text: 296
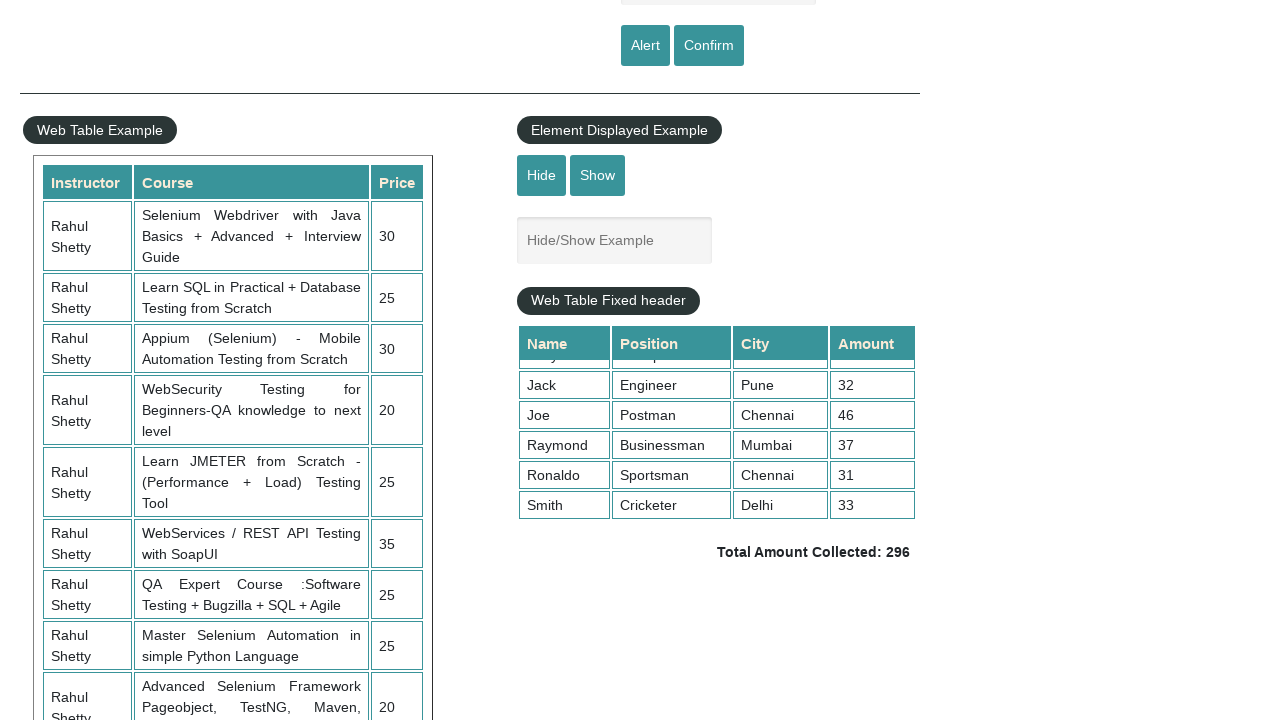

Verified calculated sum (296) matches displayed sum (296)
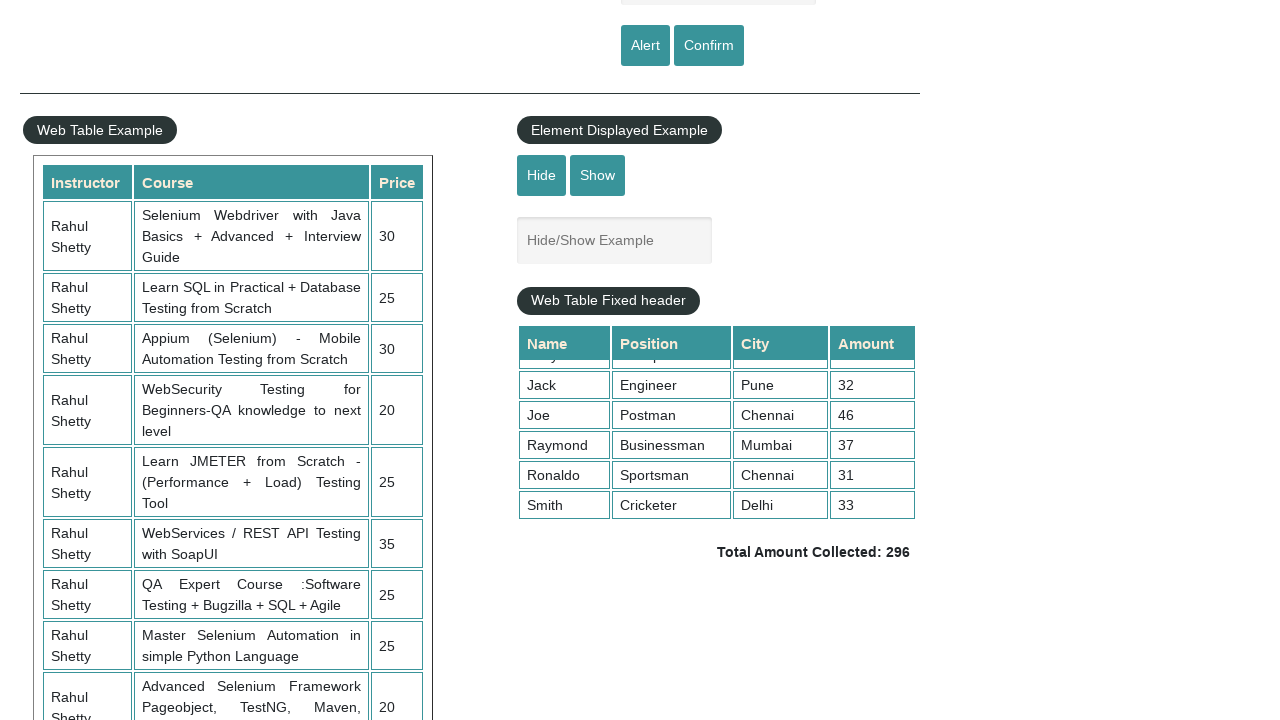

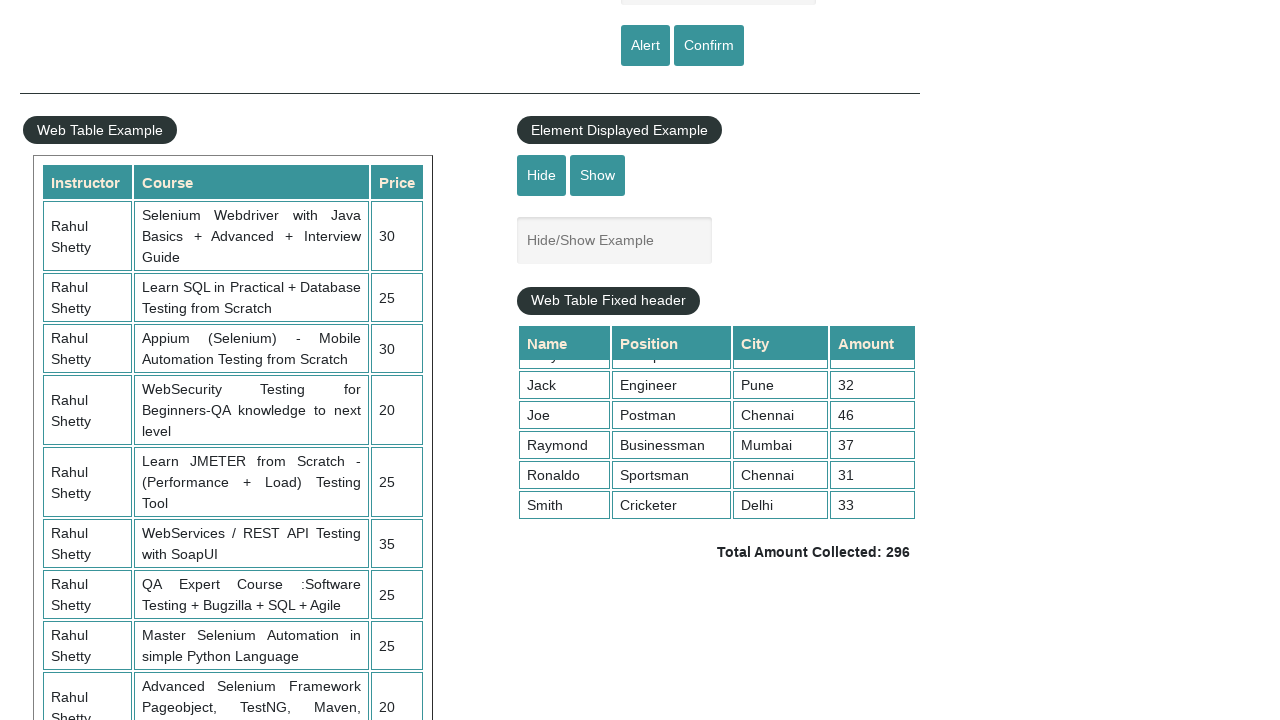